Tests checkbox interaction by finding checkboxes on a tutorial page, clicking the first checkbox, and verifying its selection state changes.

Starting URL: https://tutorialehtml.com/en/html-tutorial-using-checkbox-tag/

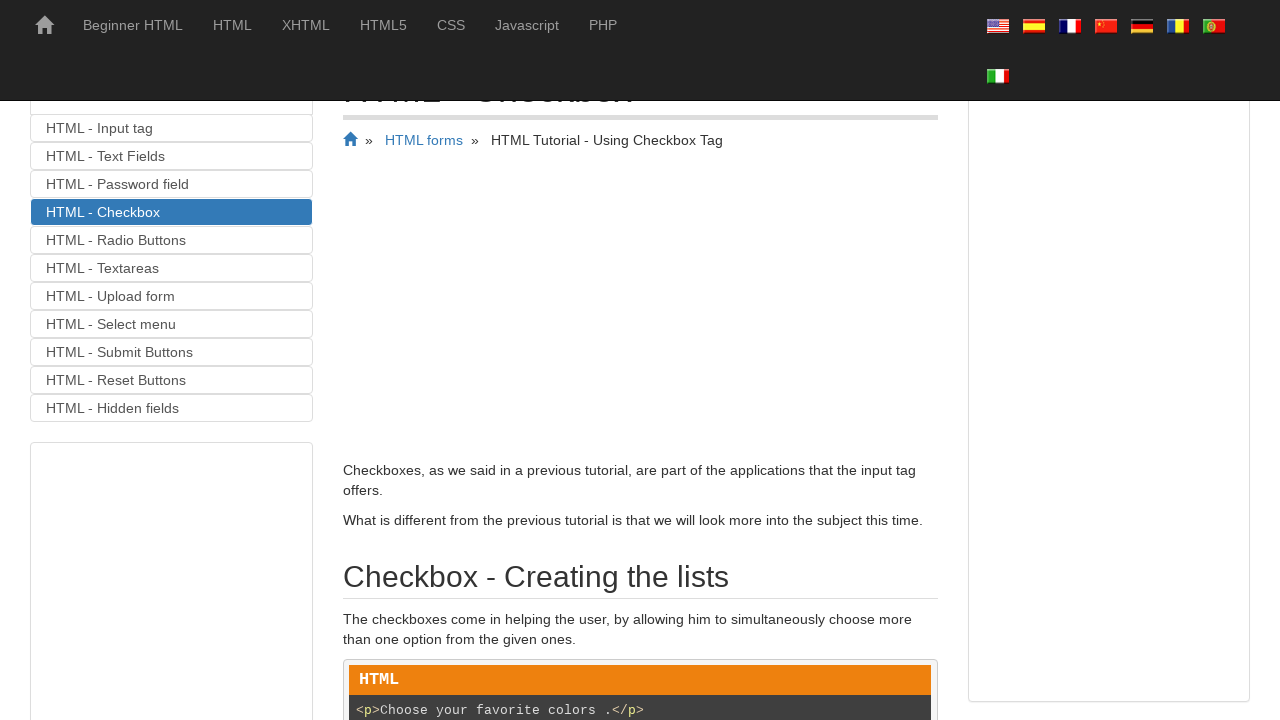

Waited for checkboxes with name 'colors' to be available
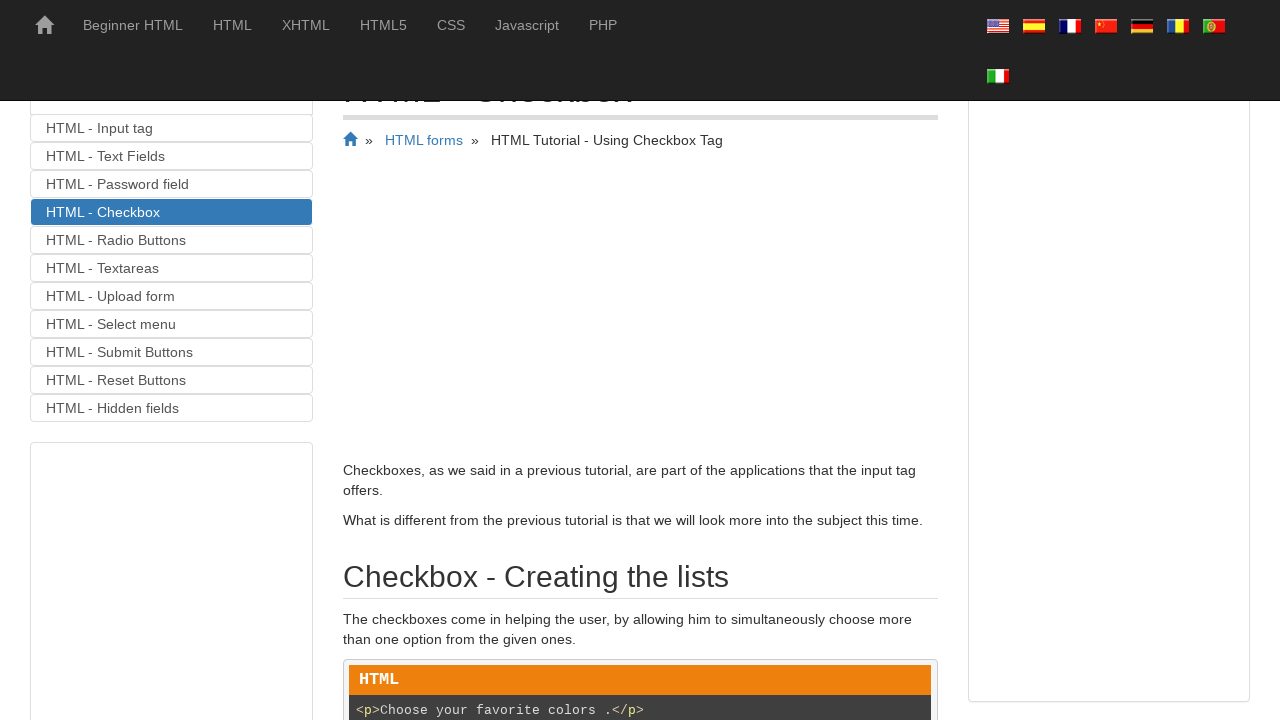

Located the first checkbox element
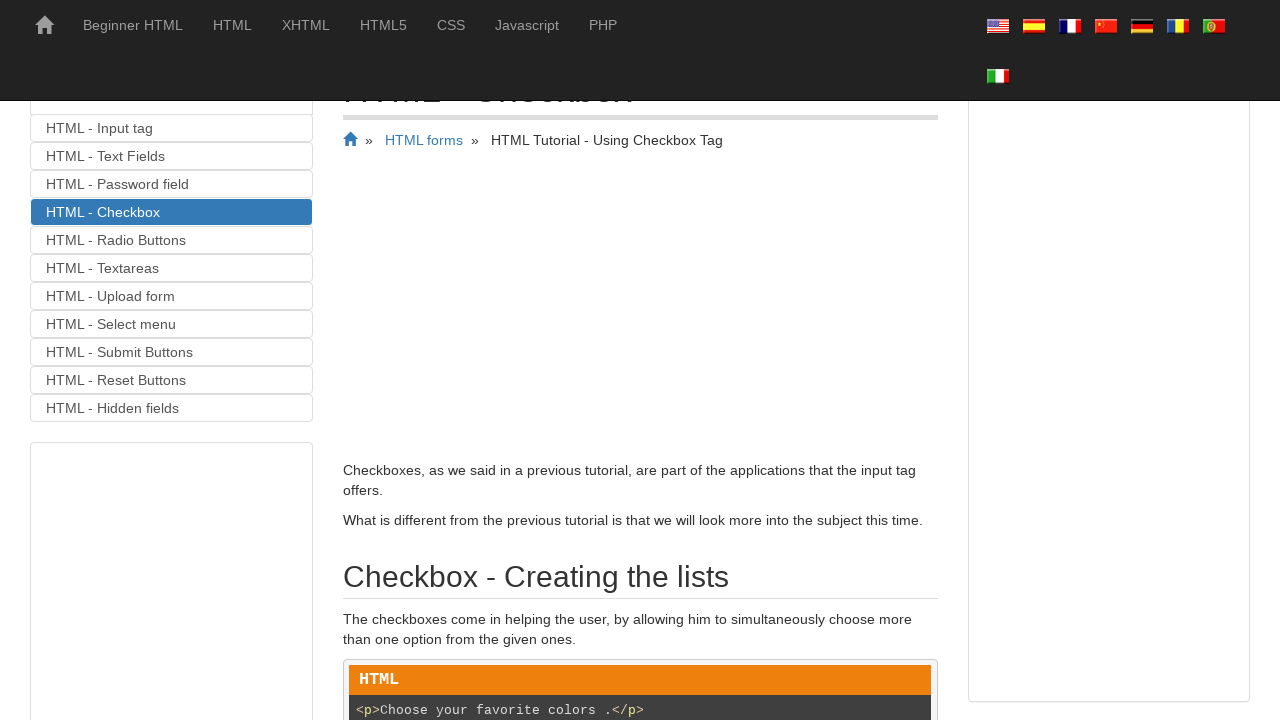

Checked initial checkbox state: False
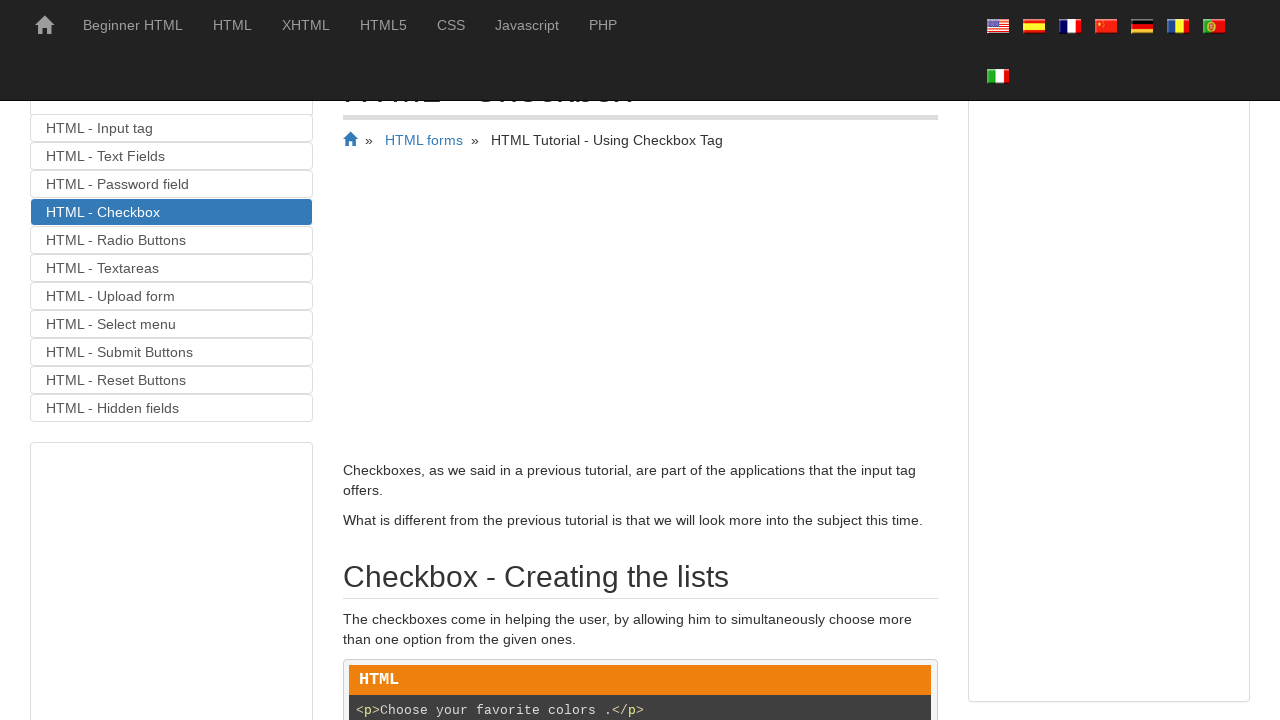

Clicked the first checkbox to toggle its state at (405, 360) on input[name='colors'] >> nth=0
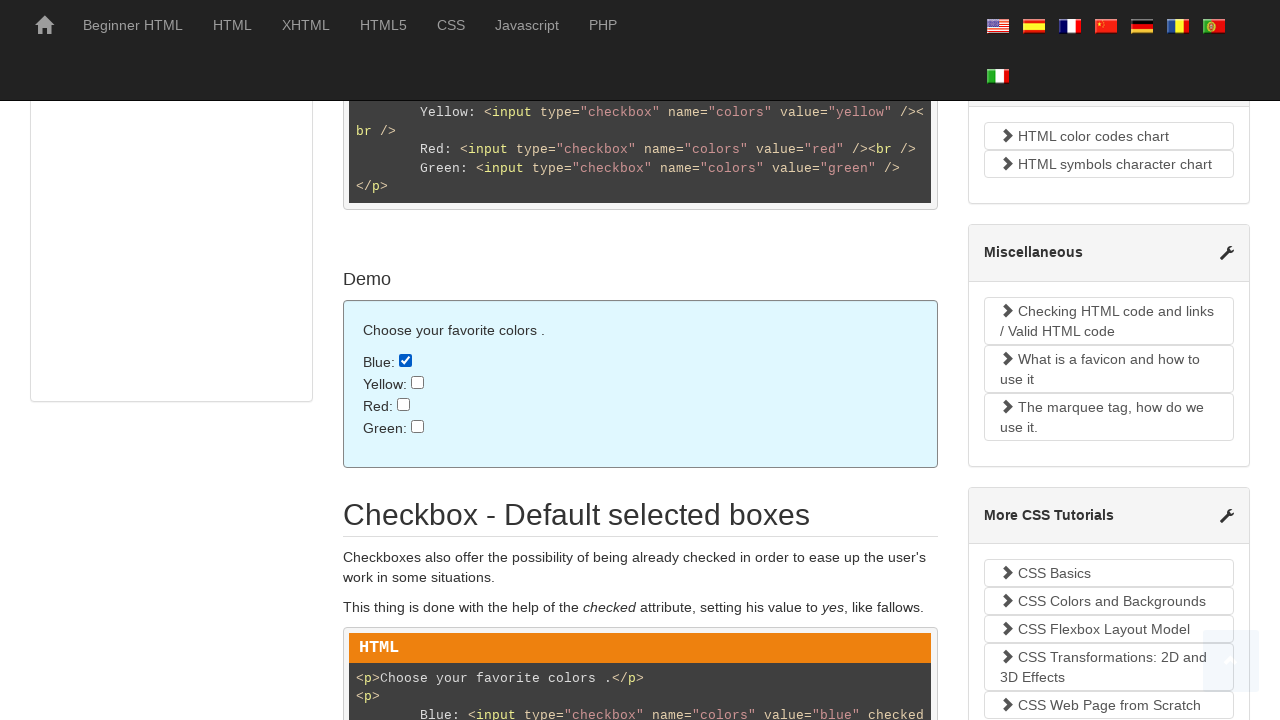

Verified checkbox state after click: True
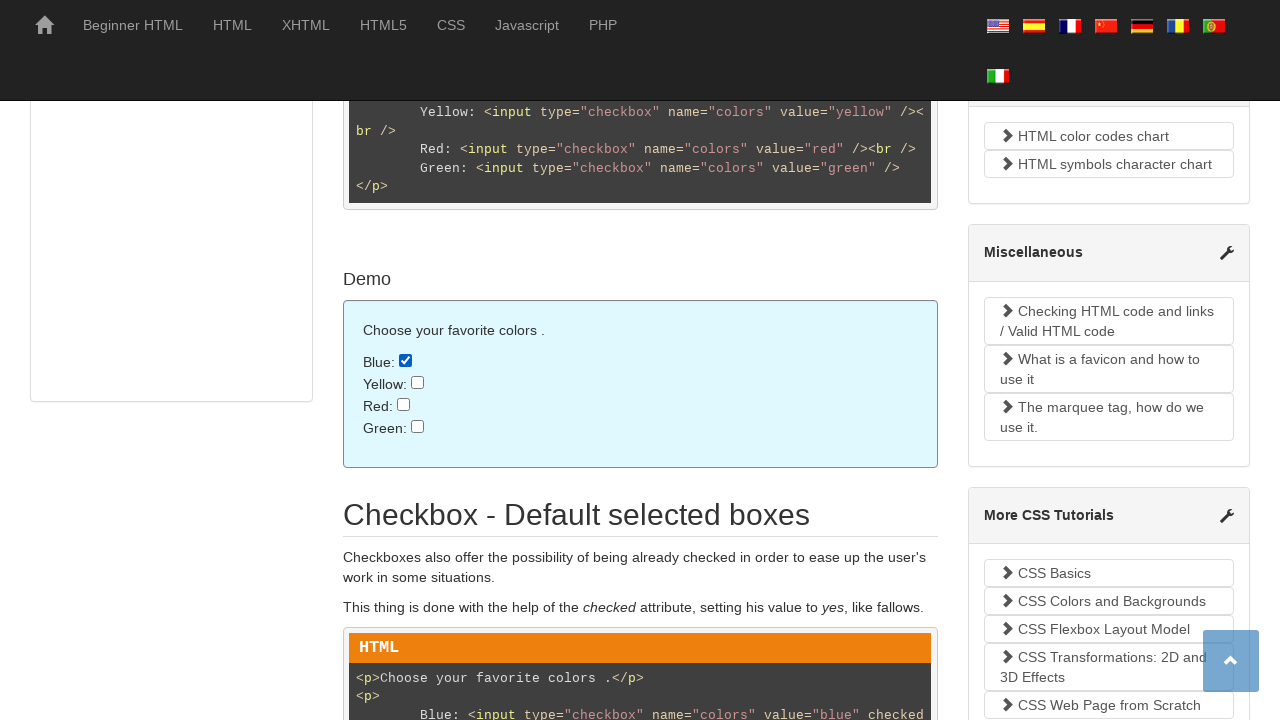

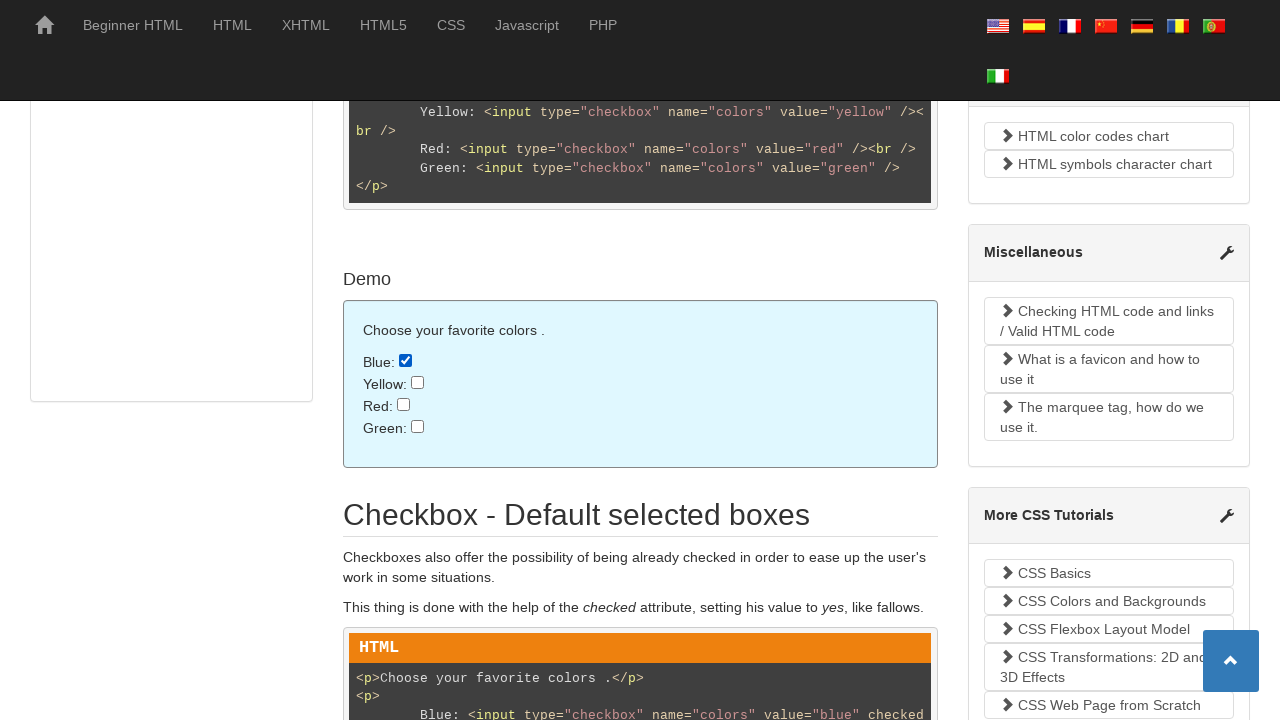